Tests that the Clear completed button displays correct text when items are completed

Starting URL: https://demo.playwright.dev/todomvc

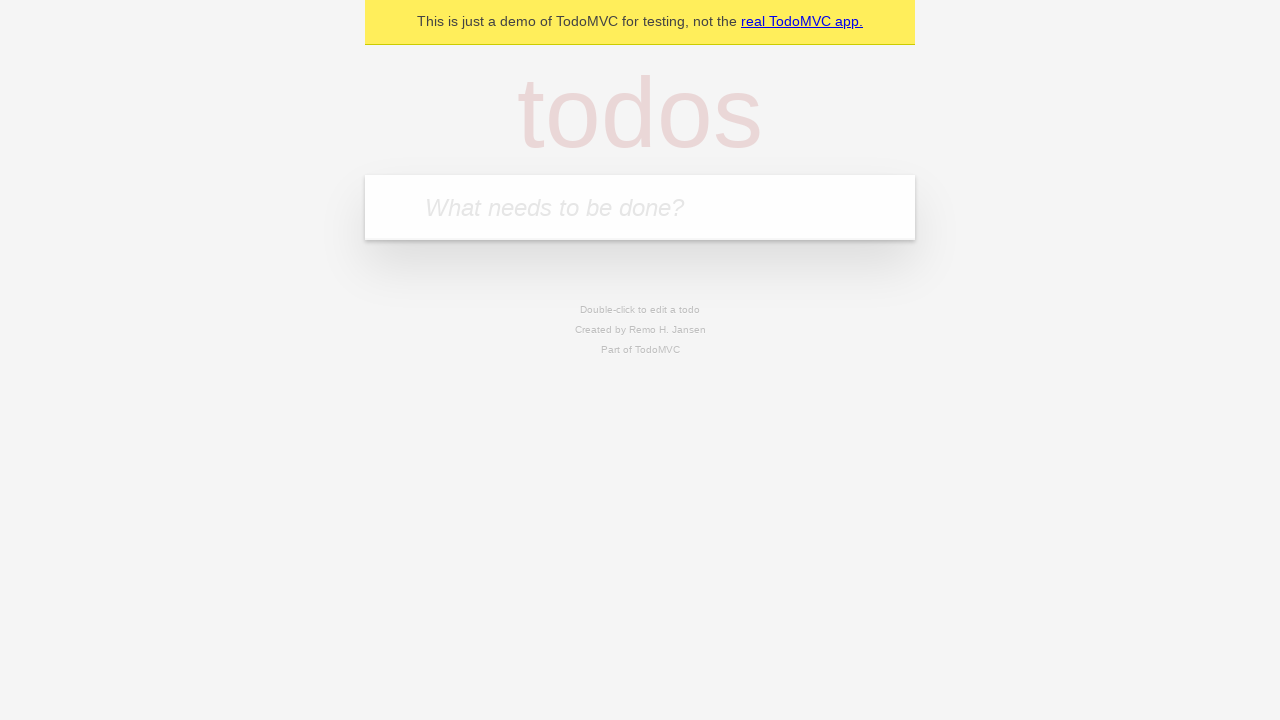

Filled todo input with 'buy some cheese' on internal:attr=[placeholder="What needs to be done?"i]
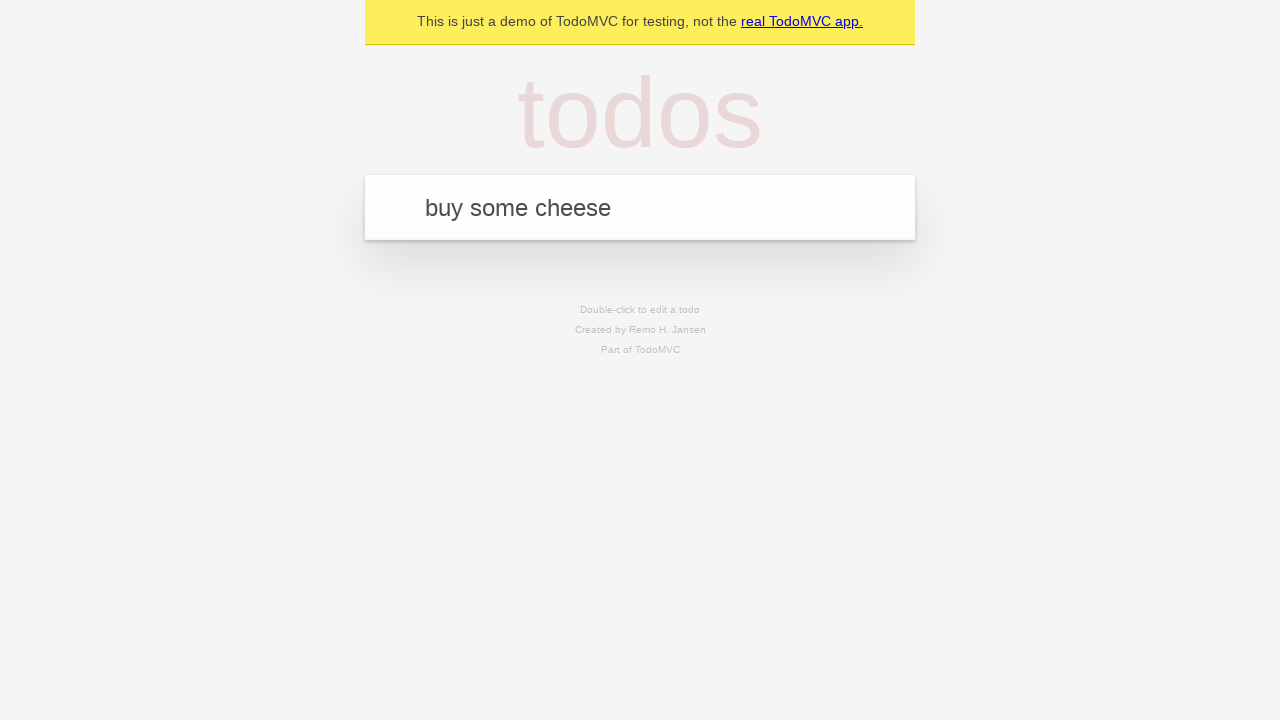

Pressed Enter to add first todo item on internal:attr=[placeholder="What needs to be done?"i]
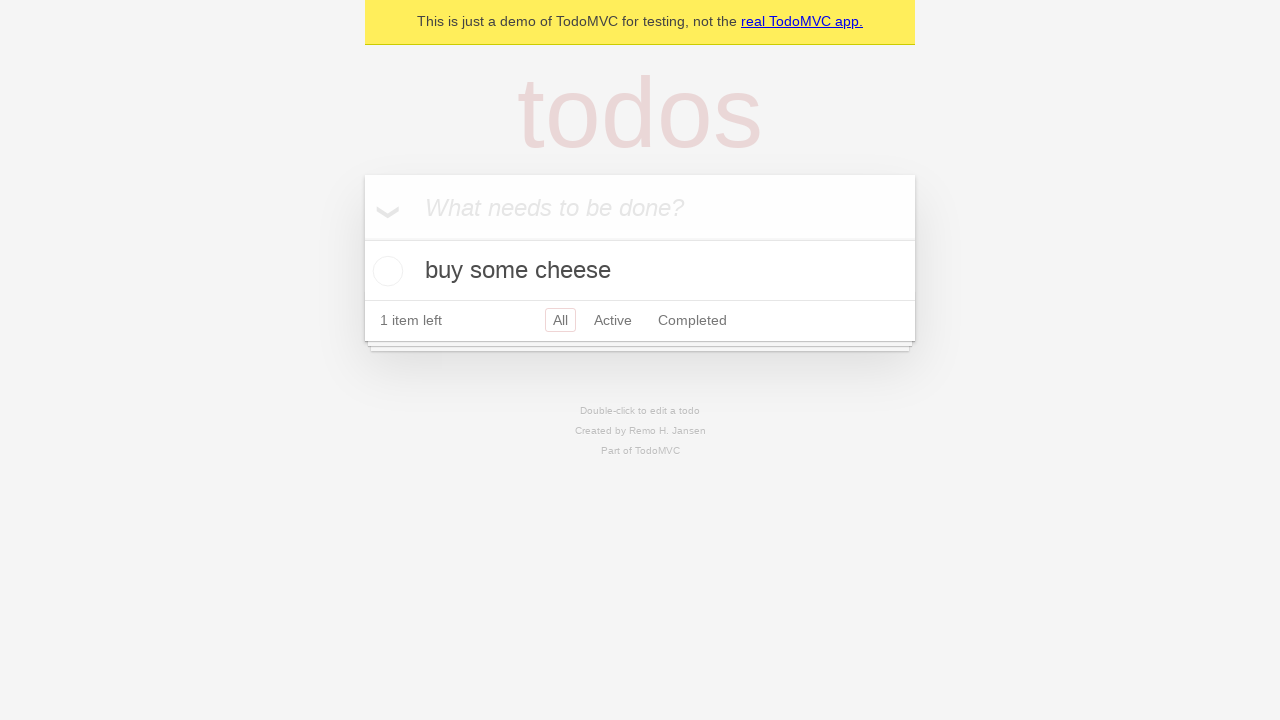

Filled todo input with 'feed the cat' on internal:attr=[placeholder="What needs to be done?"i]
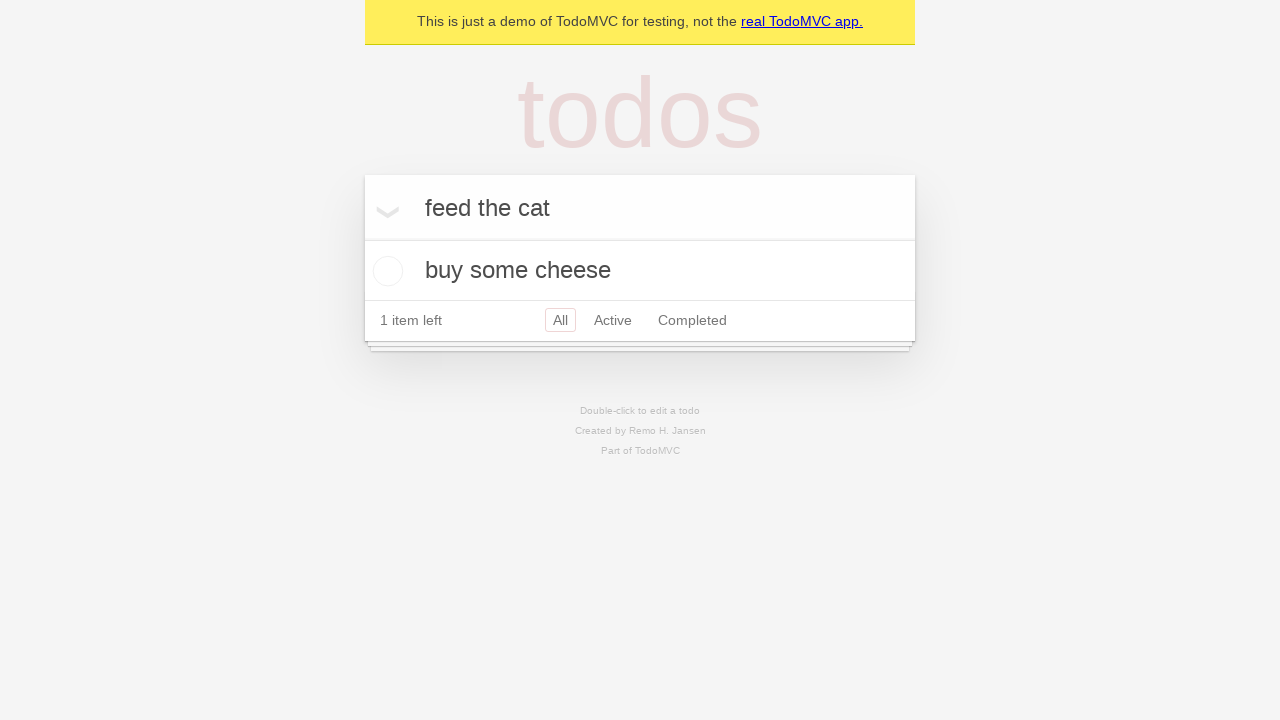

Pressed Enter to add second todo item on internal:attr=[placeholder="What needs to be done?"i]
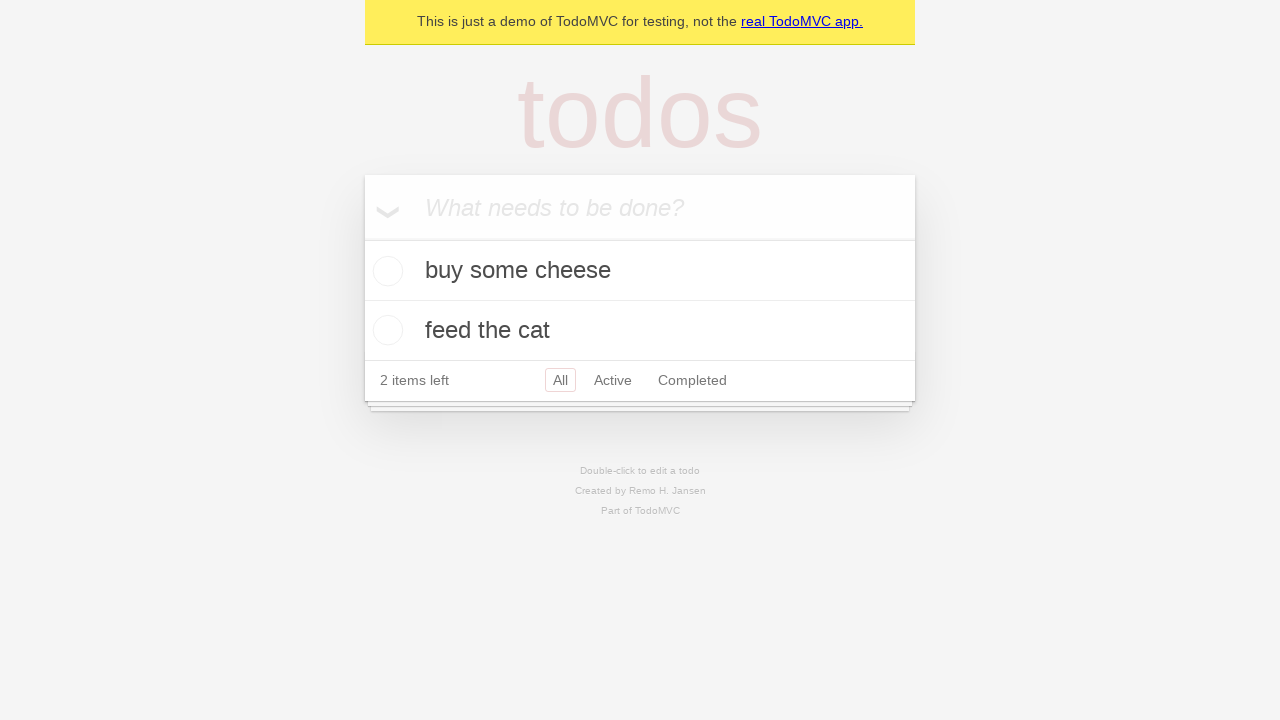

Filled todo input with 'book a doctors appointment' on internal:attr=[placeholder="What needs to be done?"i]
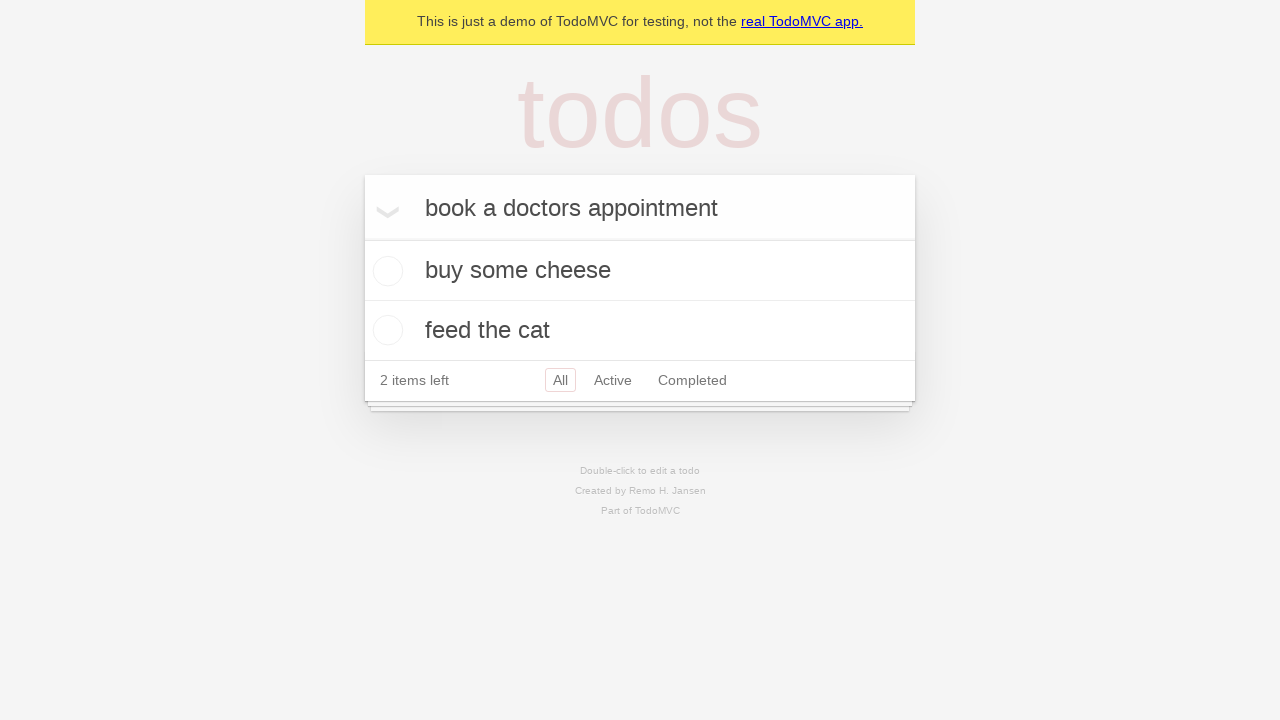

Pressed Enter to add third todo item on internal:attr=[placeholder="What needs to be done?"i]
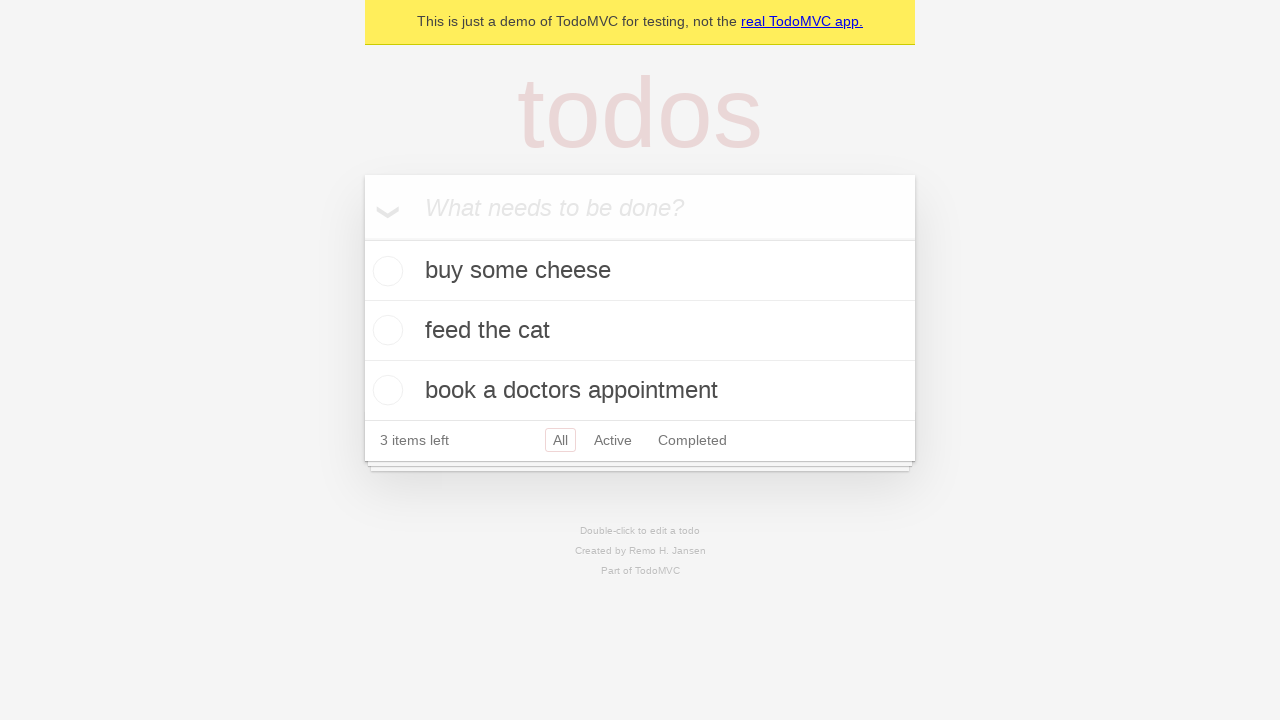

Checked the first todo item to mark it as completed at (385, 271) on .todo-list li .toggle >> nth=0
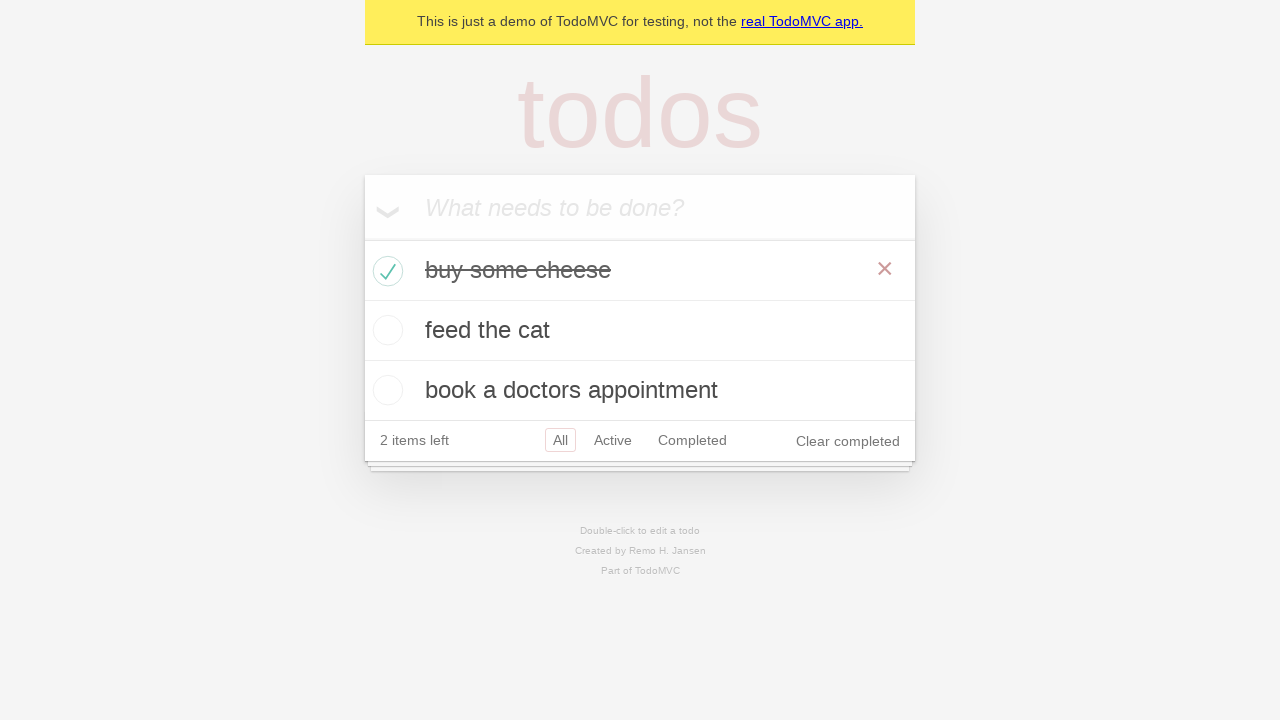

Clear completed button appeared after marking item as done
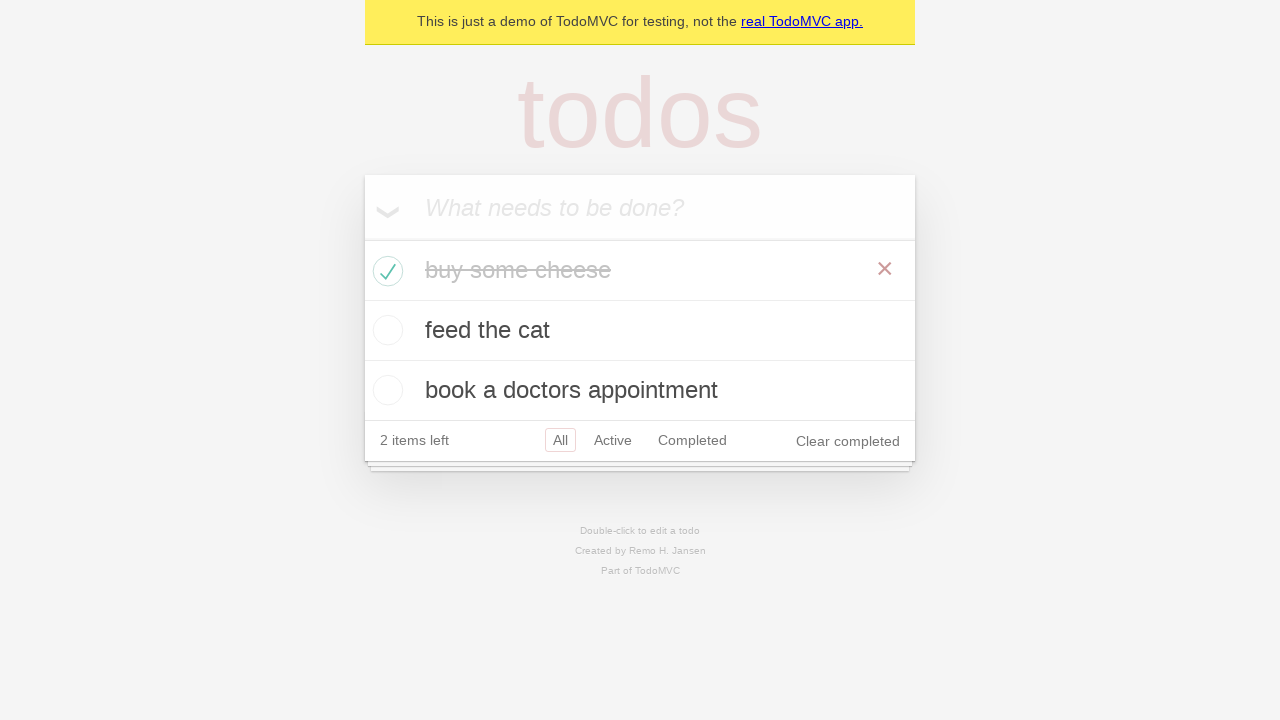

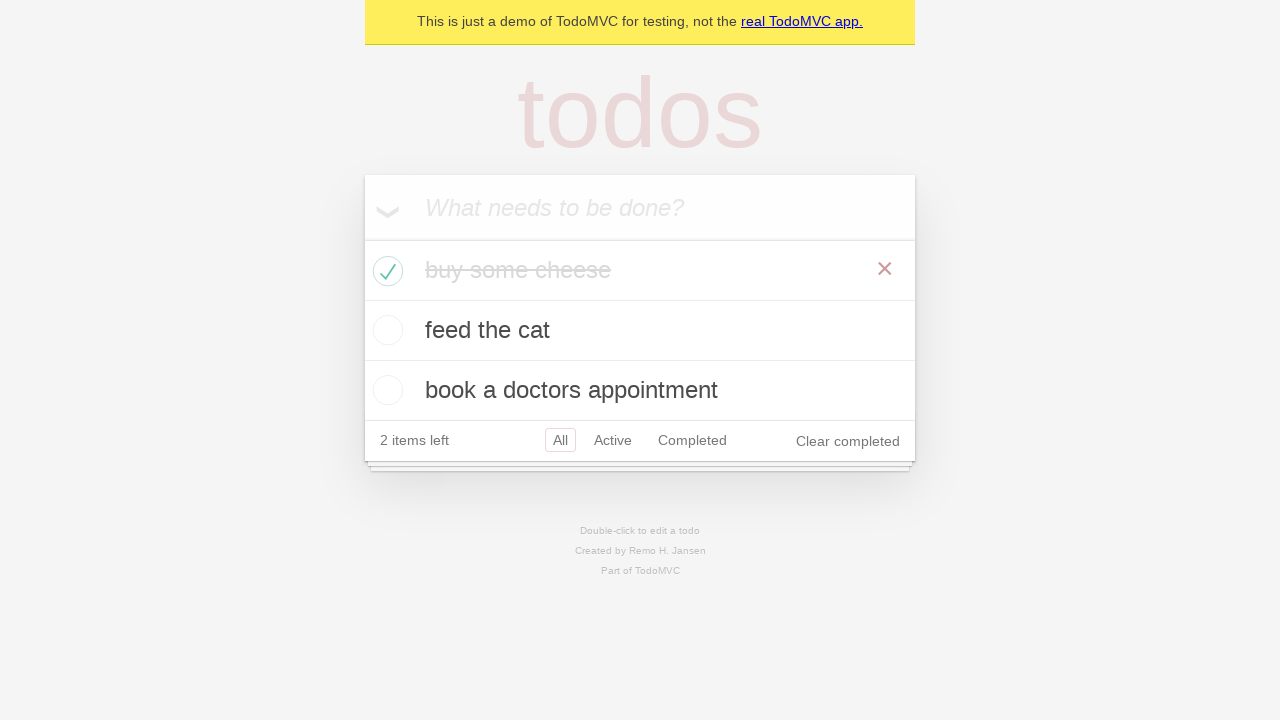